Tests checkbox functionality by clicking on three checkboxes on a registration demo page

Starting URL: https://demo.automationtesting.in/Register.html

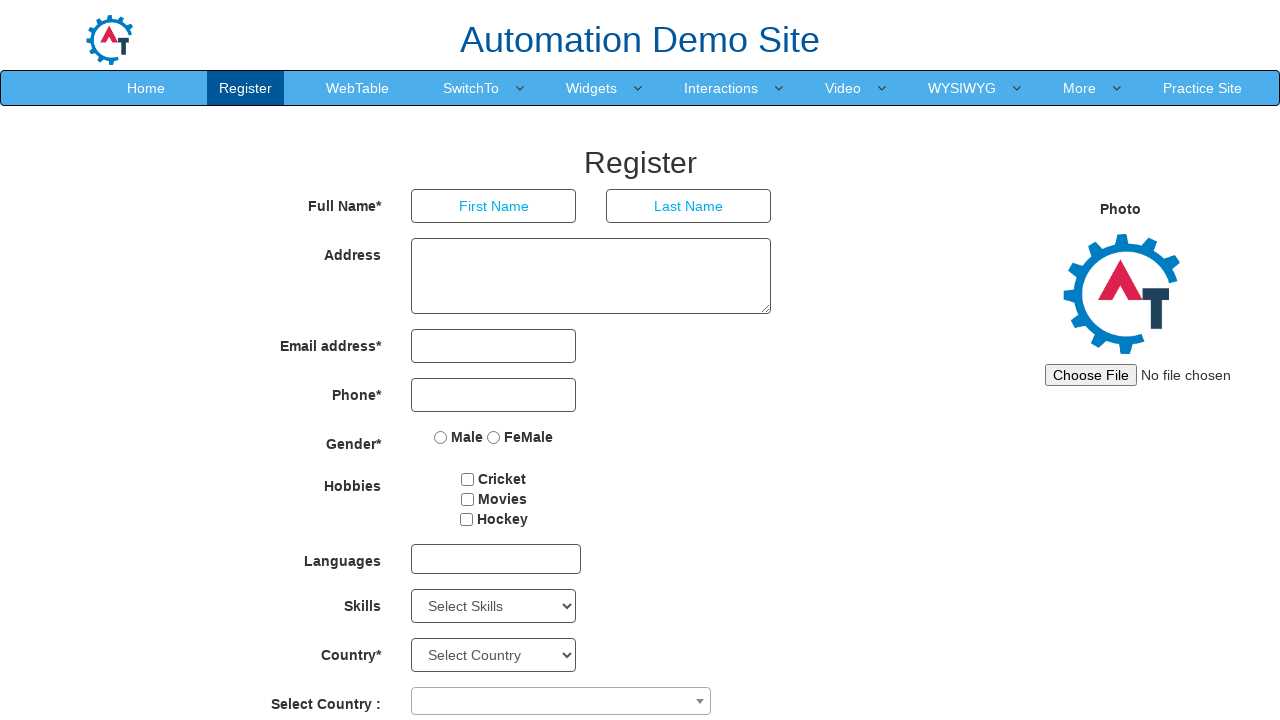

Waited for checkbox #checkbox1 to appear
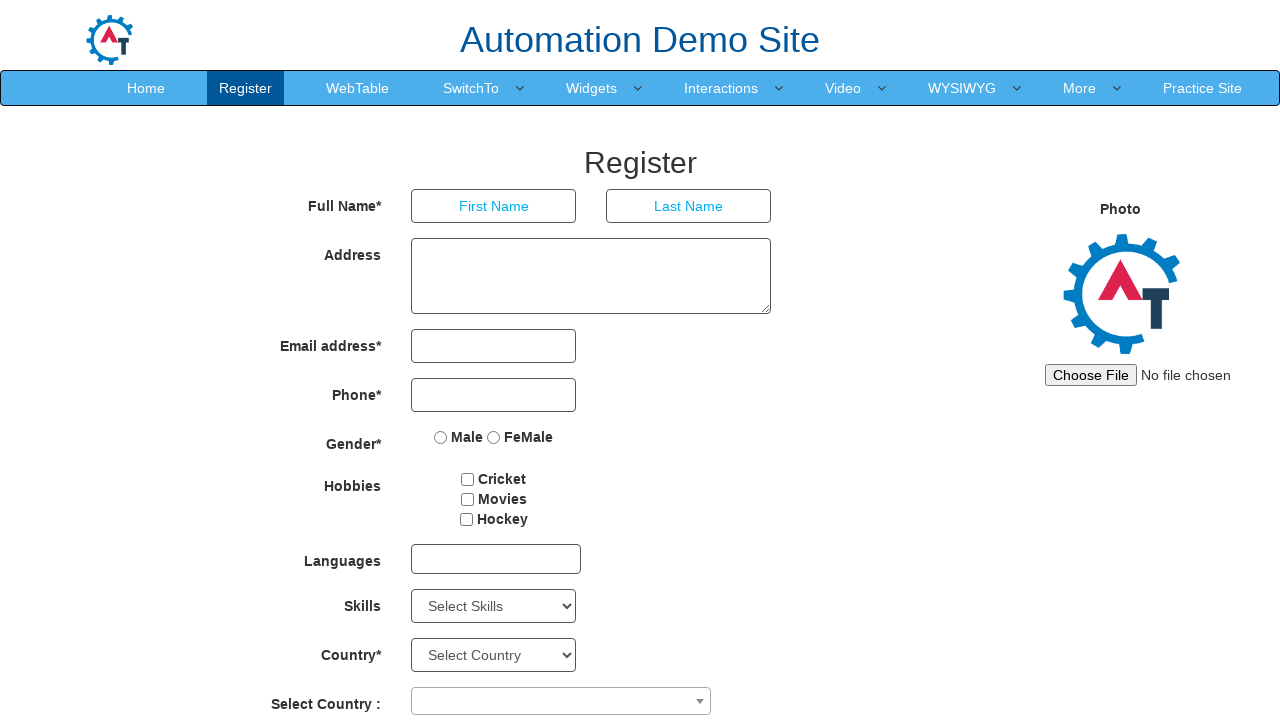

Clicked checkbox #checkbox1
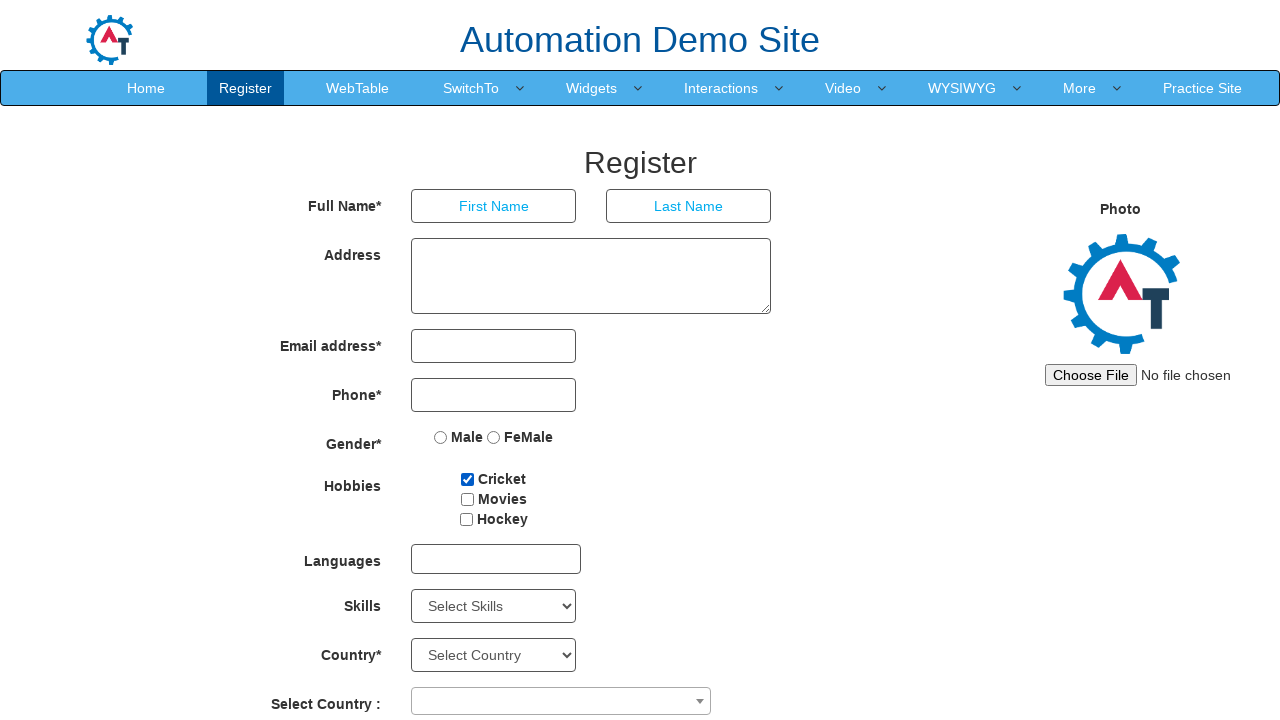

Waited for checkbox #checkbox2 to appear
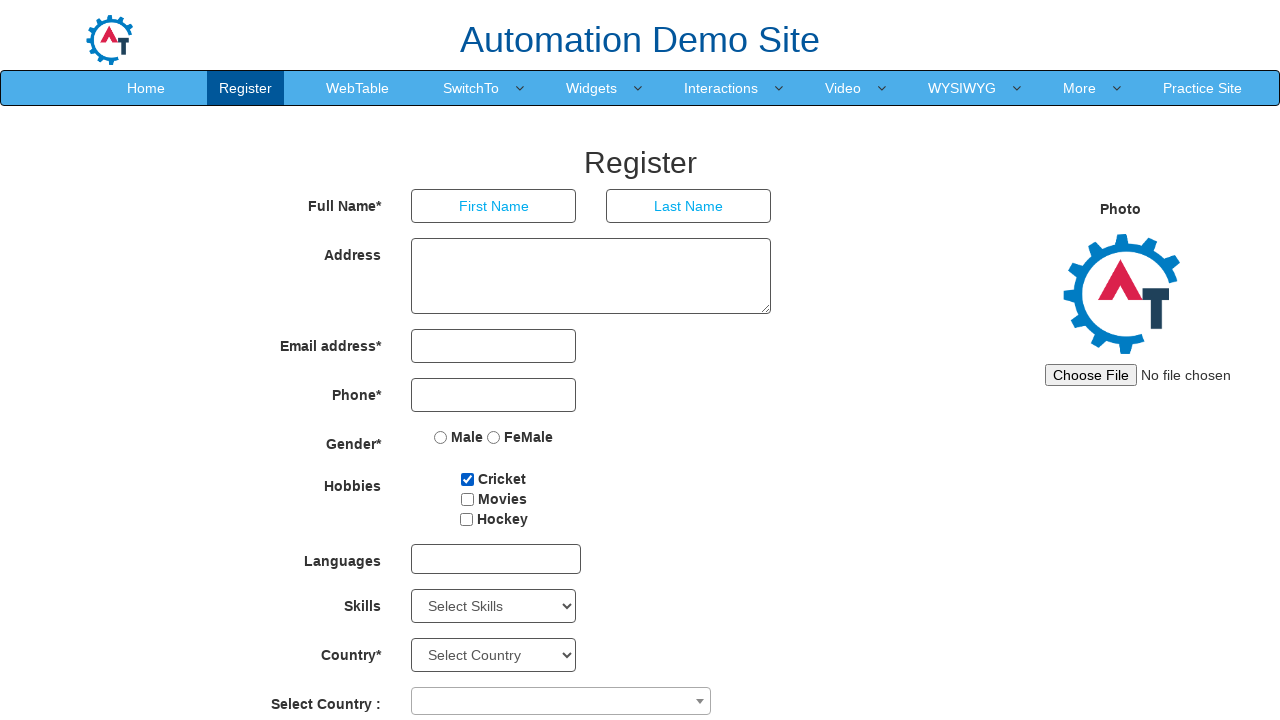

Clicked checkbox #checkbox2
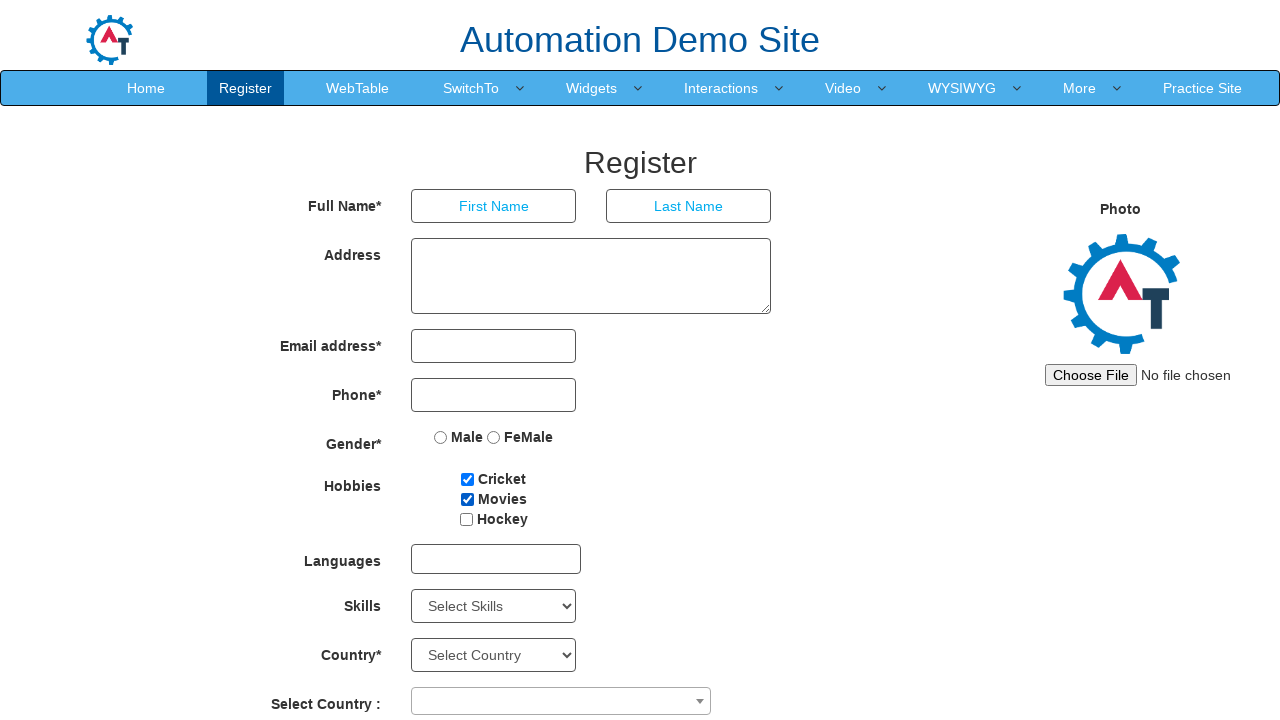

Waited for checkbox #checkbox3 to appear
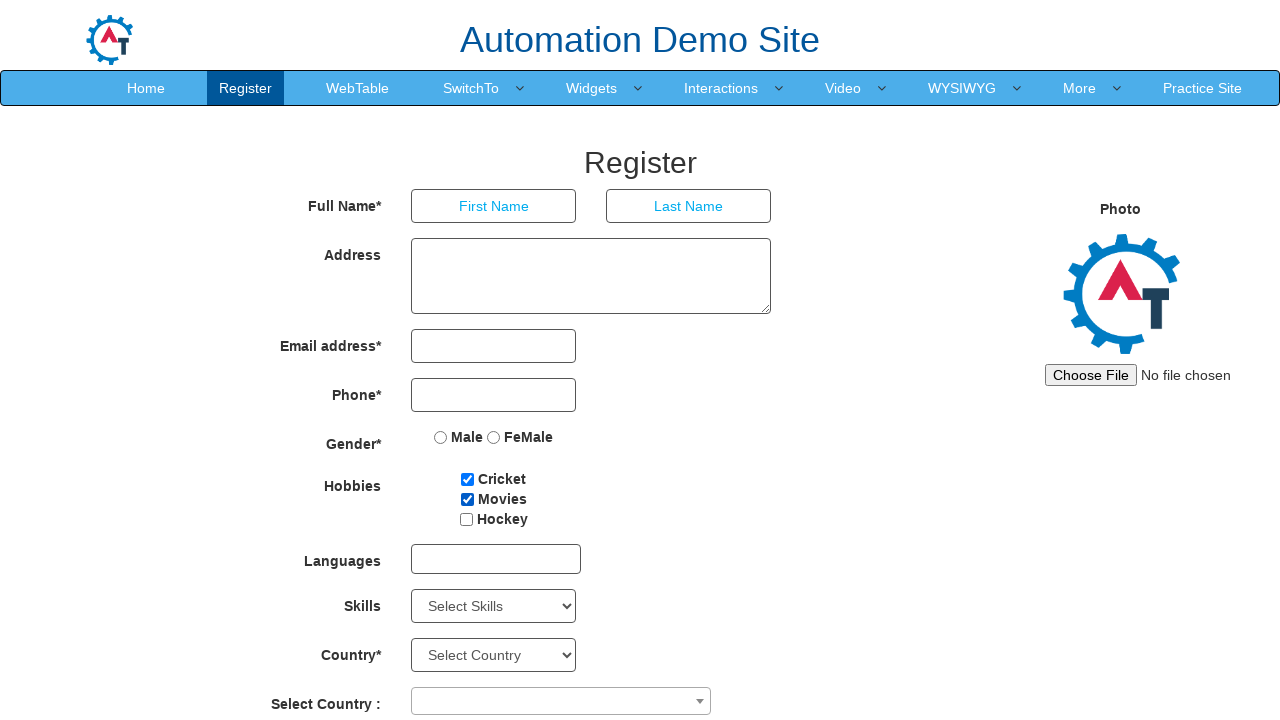

Clicked checkbox #checkbox3
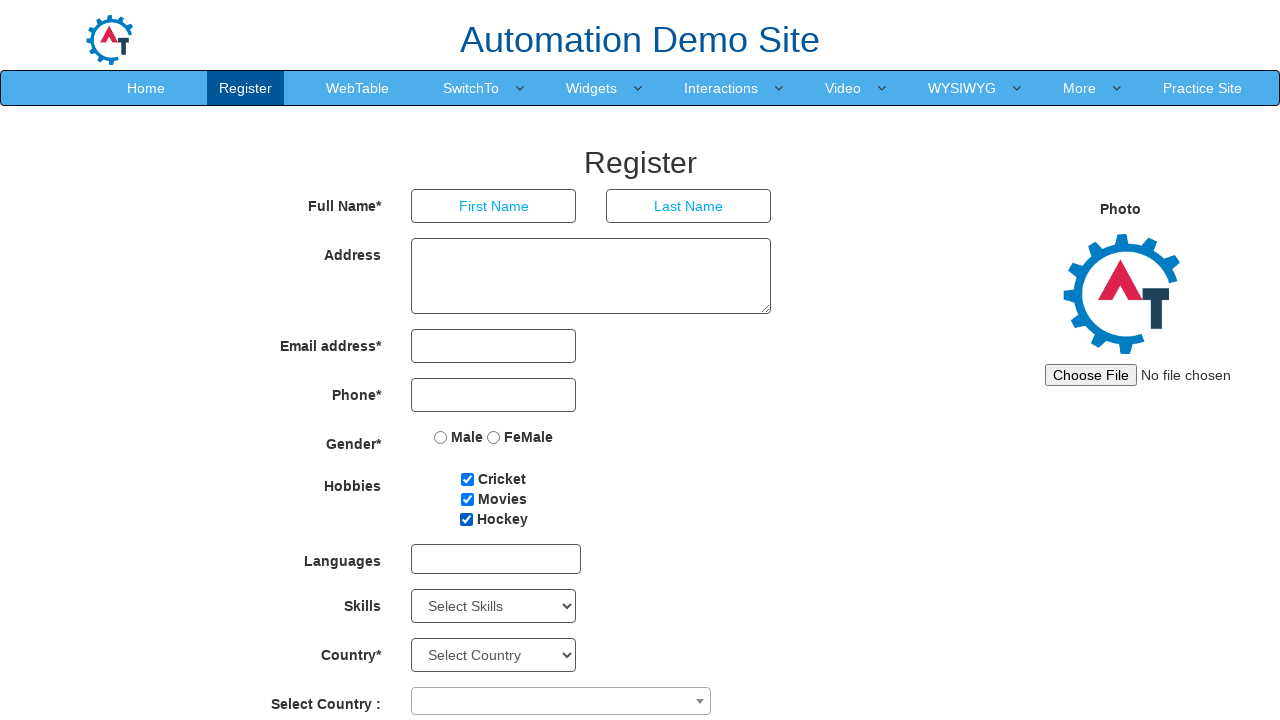

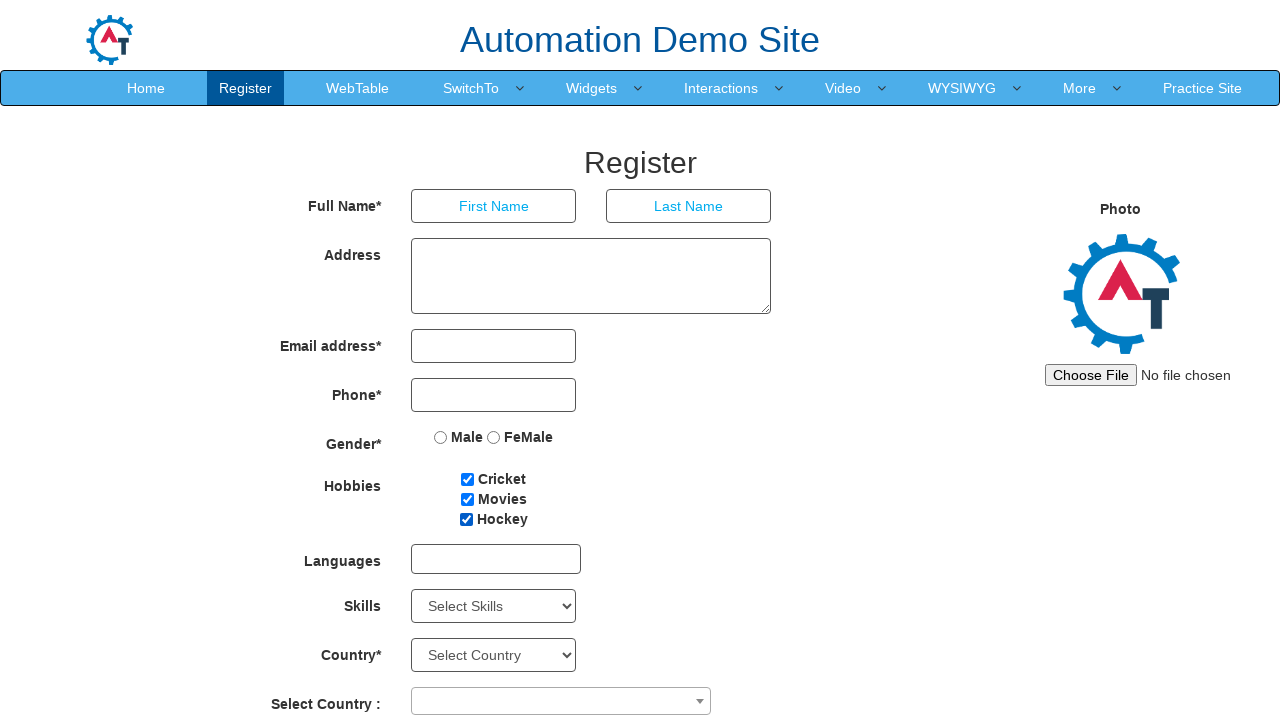